Clicks on the banner image element on the demoqa.com homepage

Starting URL: https://demoqa.com/

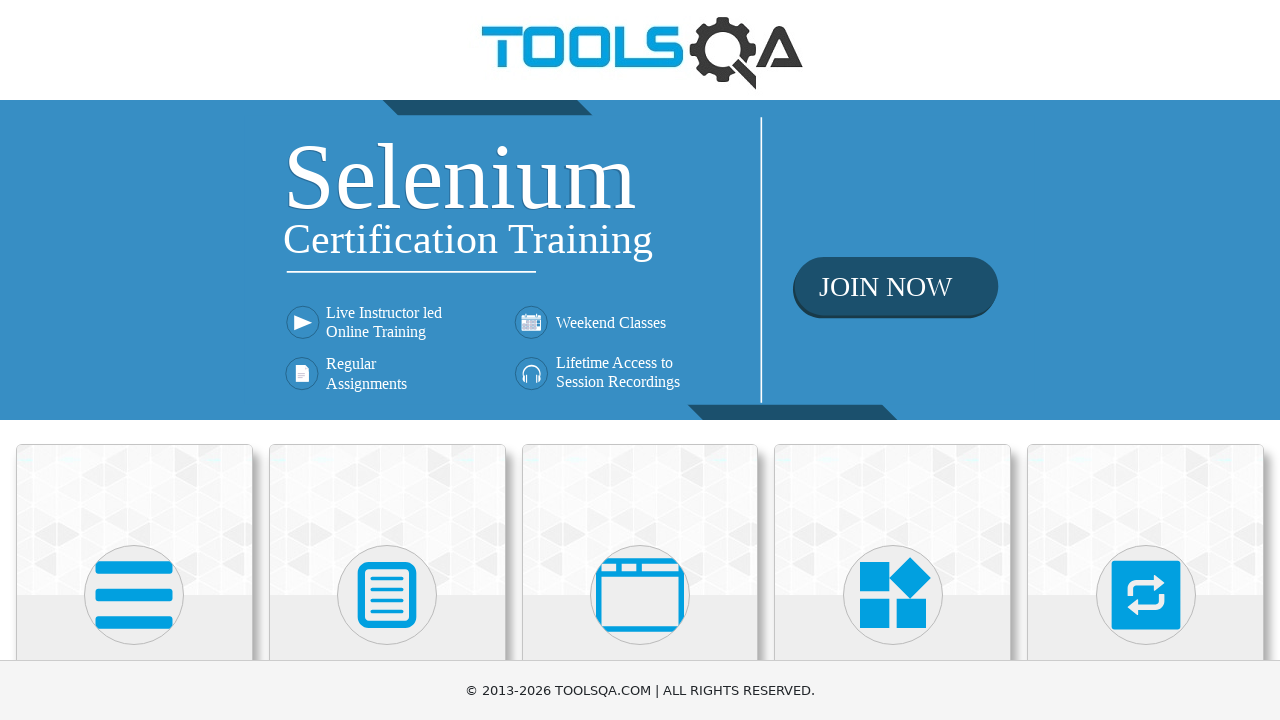

Navigated to demoqa.com homepage
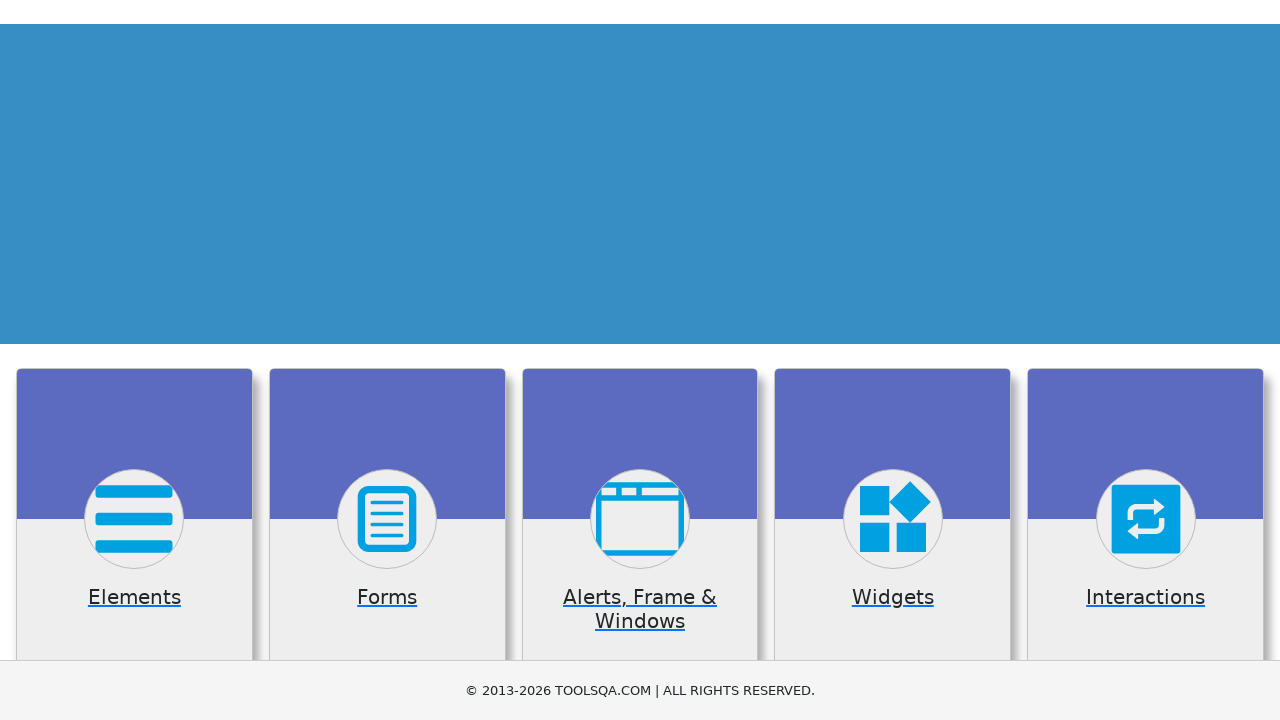

Clicked on the banner image element at (640, 260) on .banner-image
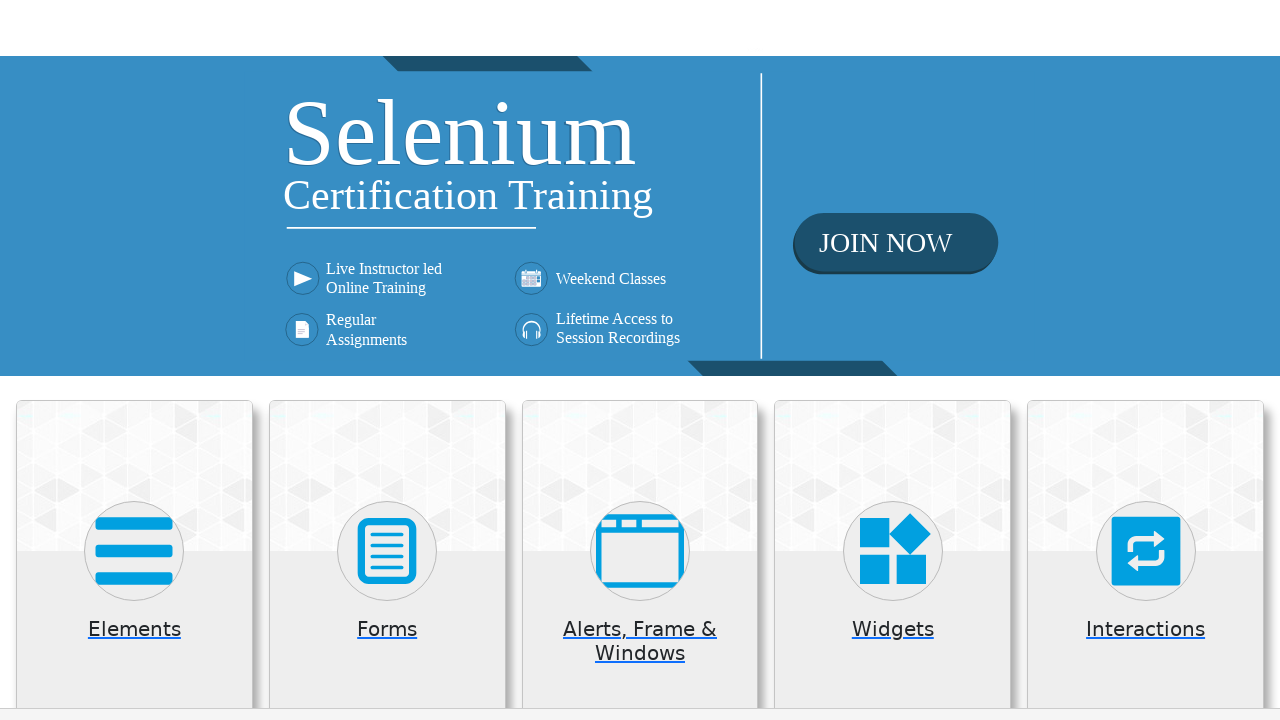

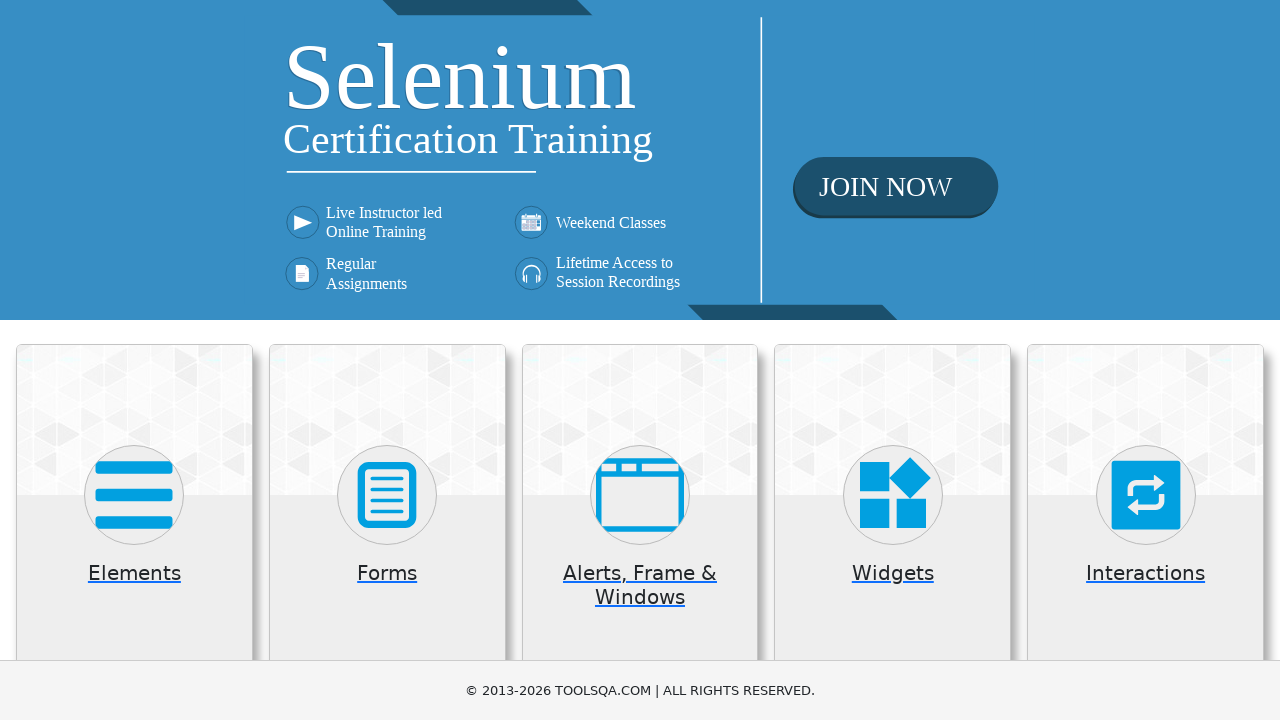